Tests the search trip functionality by entering a destination in the search field and submitting with Enter key

Starting URL: https://deens-master.now.sh/

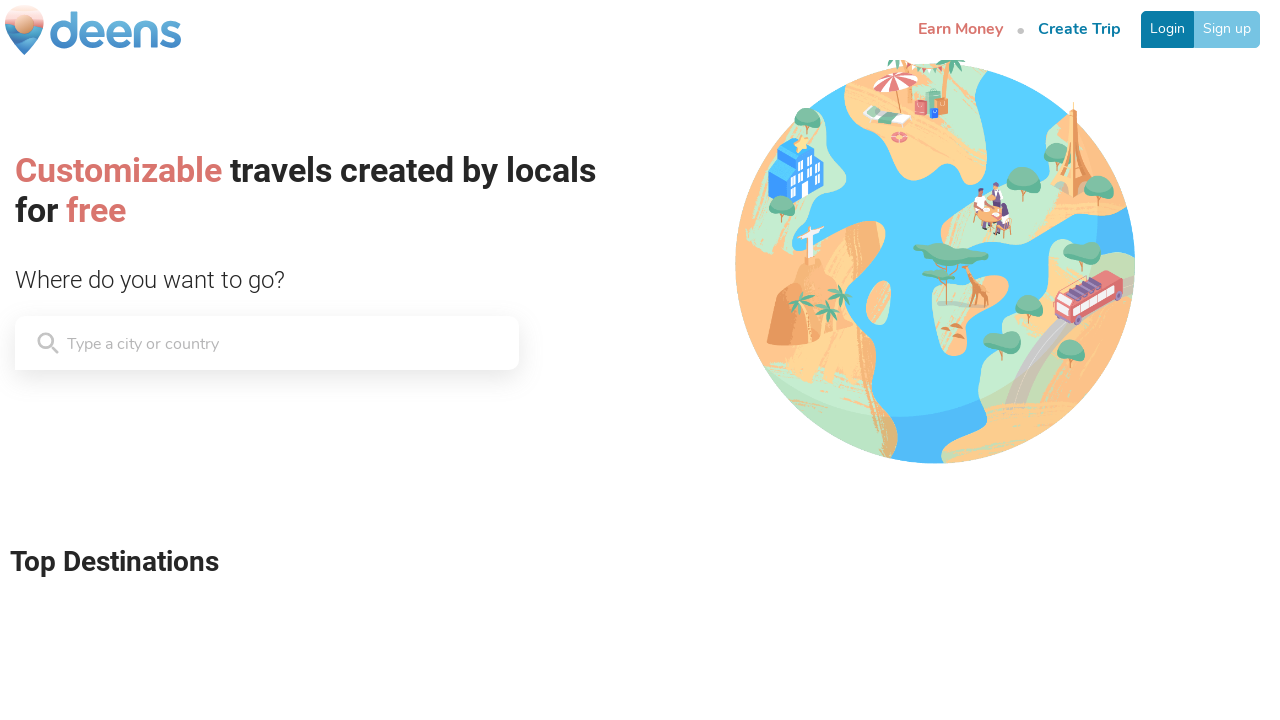

Located search field with autocomplete off
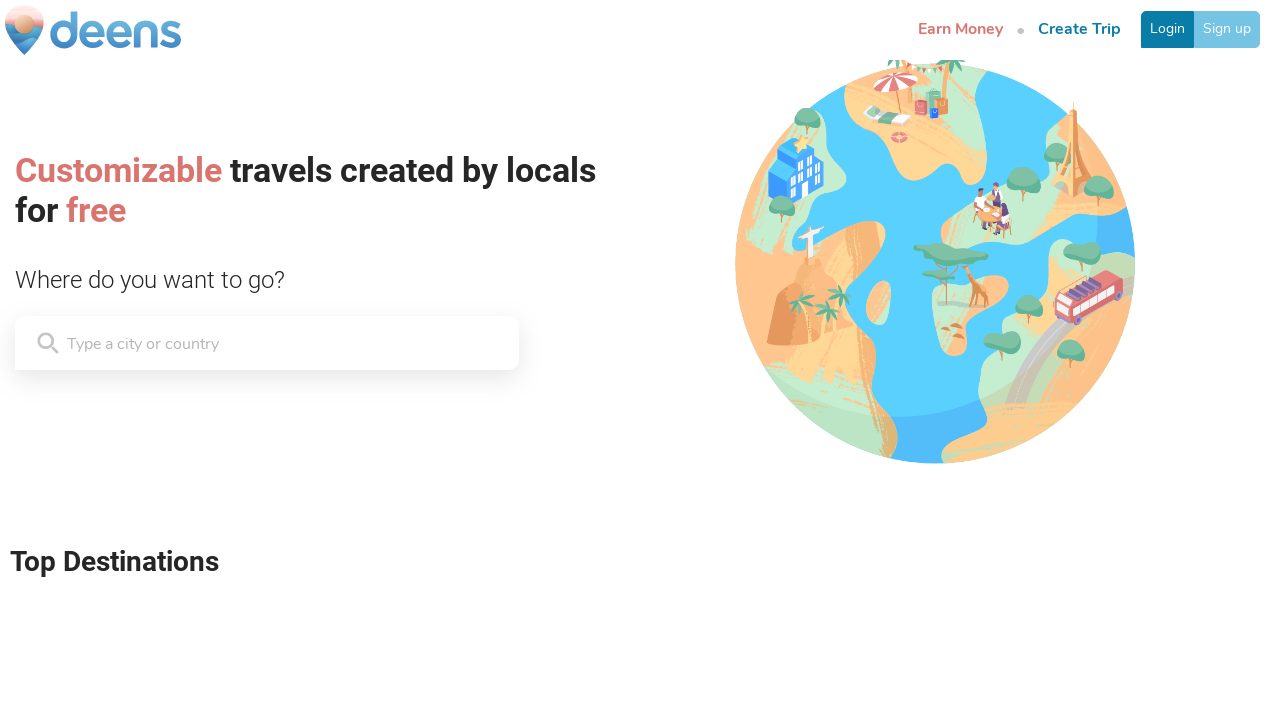

Cleared search field on [autocomplete='off']
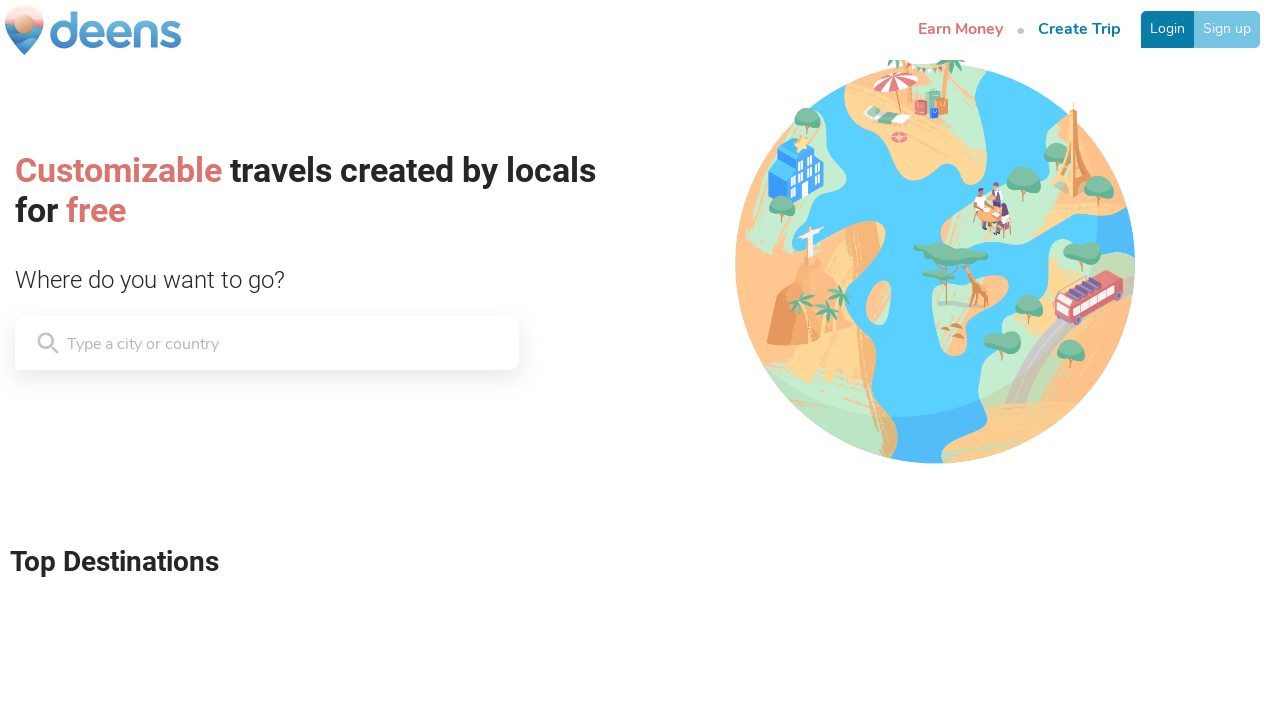

Filled search field with destination 'New York, New York' on [autocomplete='off']
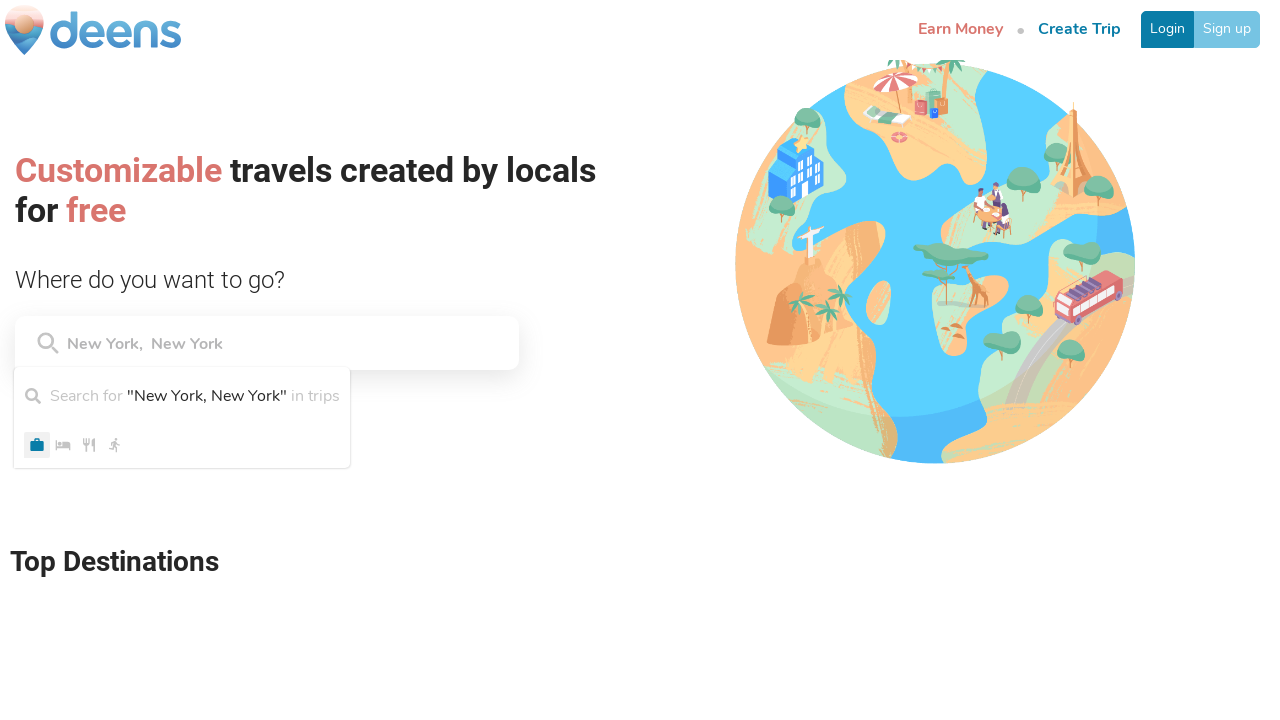

Submitted search by pressing Enter key on [autocomplete='off']
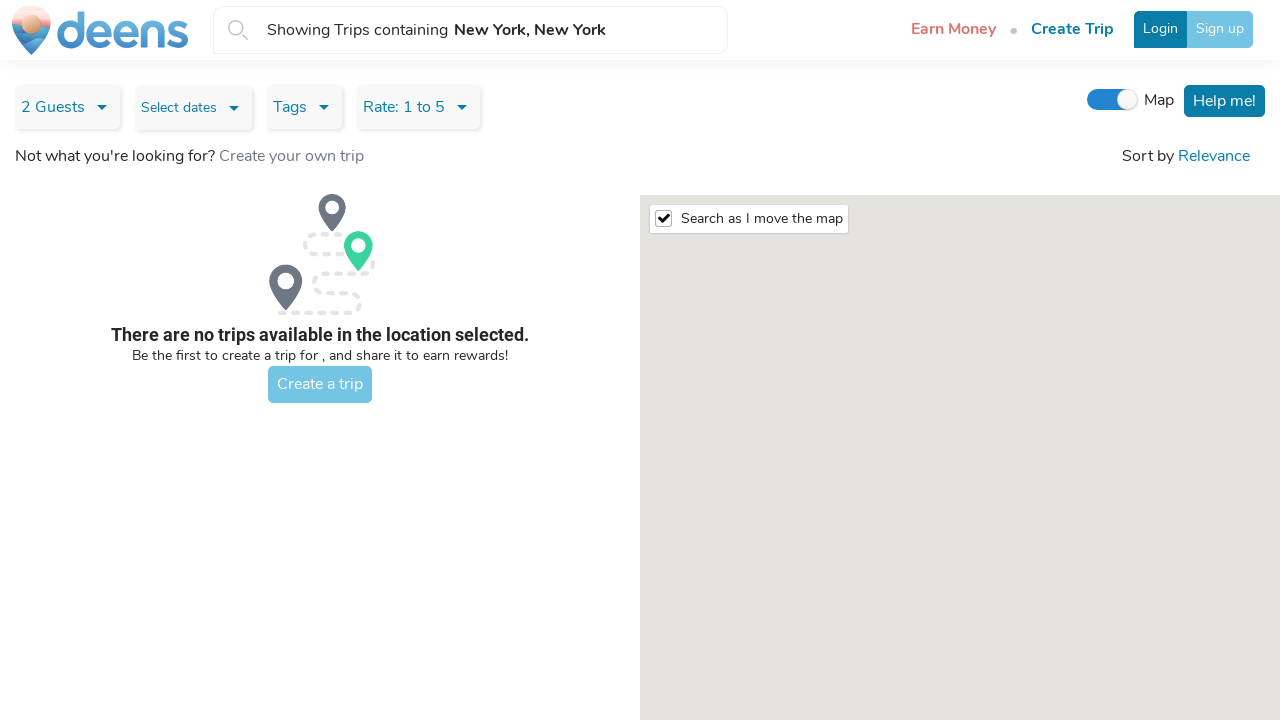

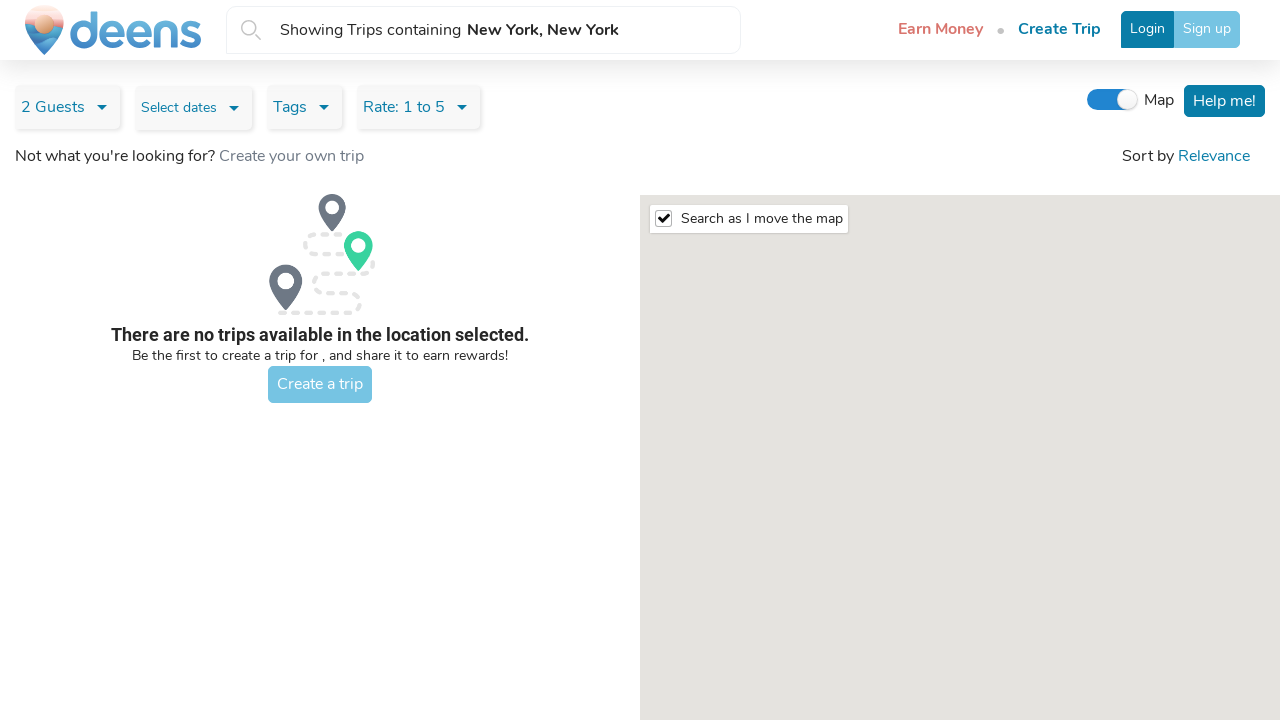